Tests the contact form duplicate submission handling by filling in form fields with a previously used email and verifying an error message about existing request is displayed.

Starting URL: https://shopdemo-alex-hot.koyeb.app/

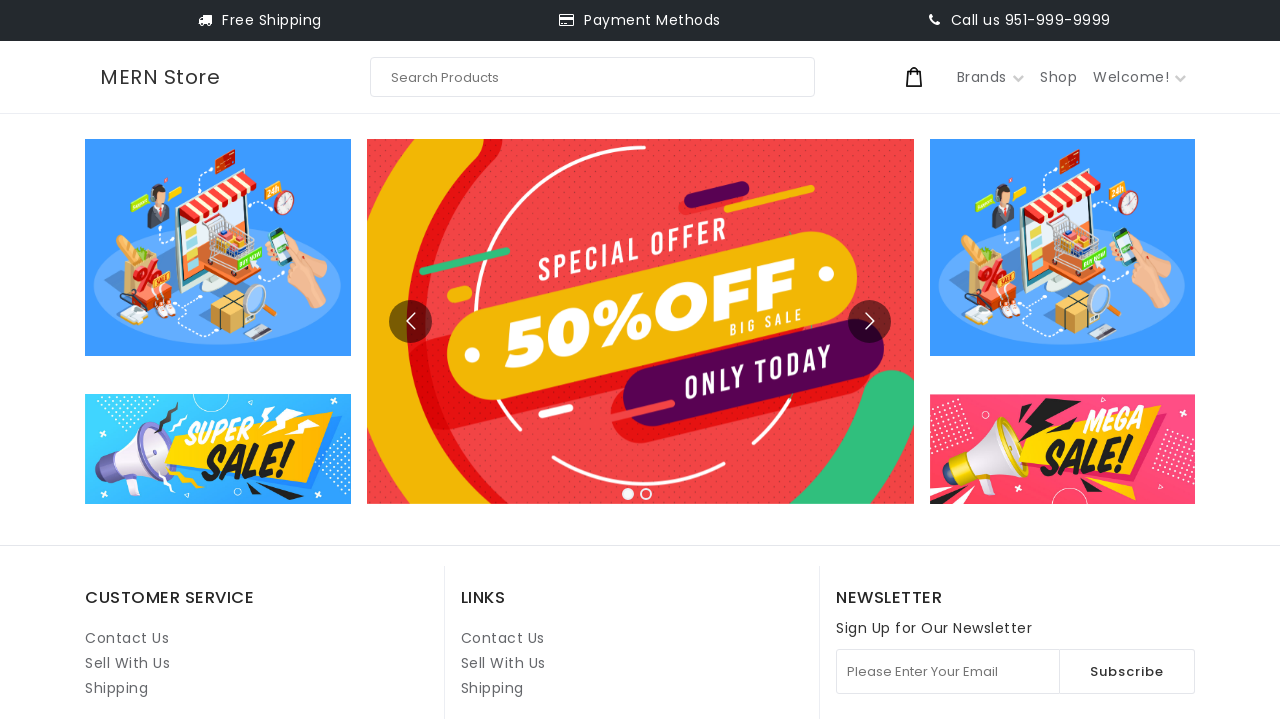

Clicked on Contact Us link at (503, 638) on internal:role=link[name="Contact Us"i] >> nth=1
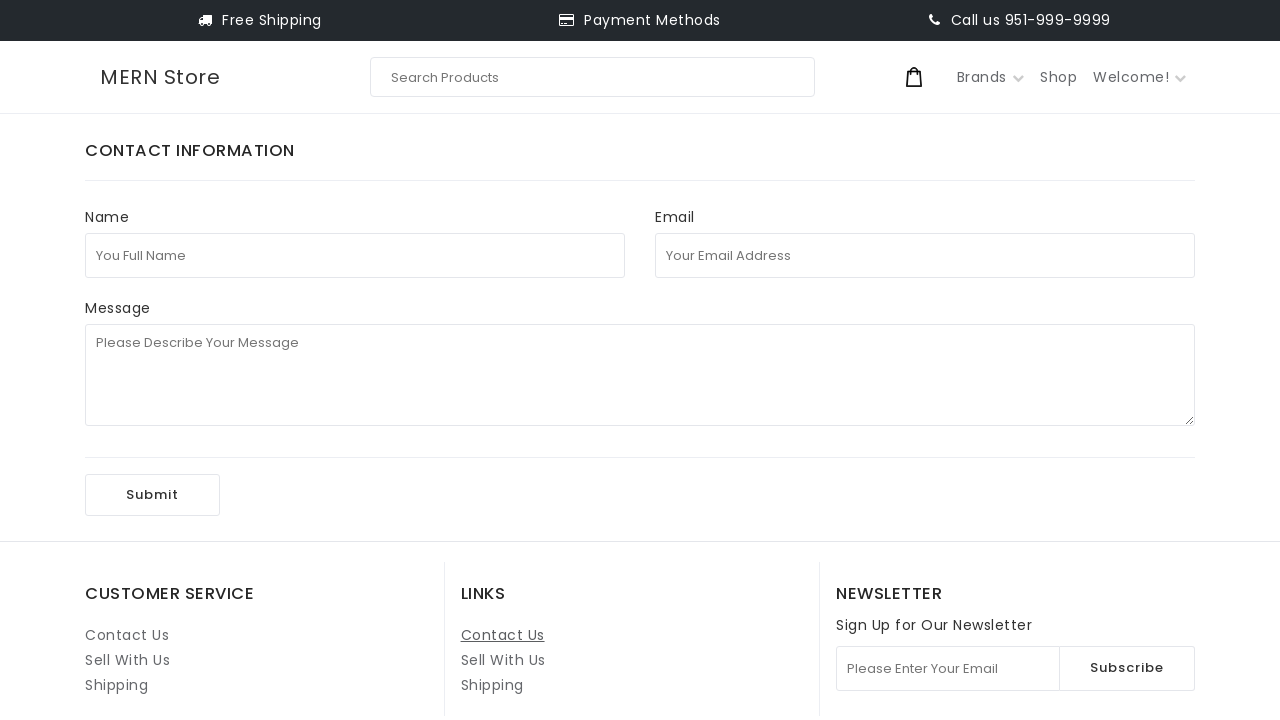

Filled in full name field with 'Test' on internal:attr=[placeholder="You Full Name"i]
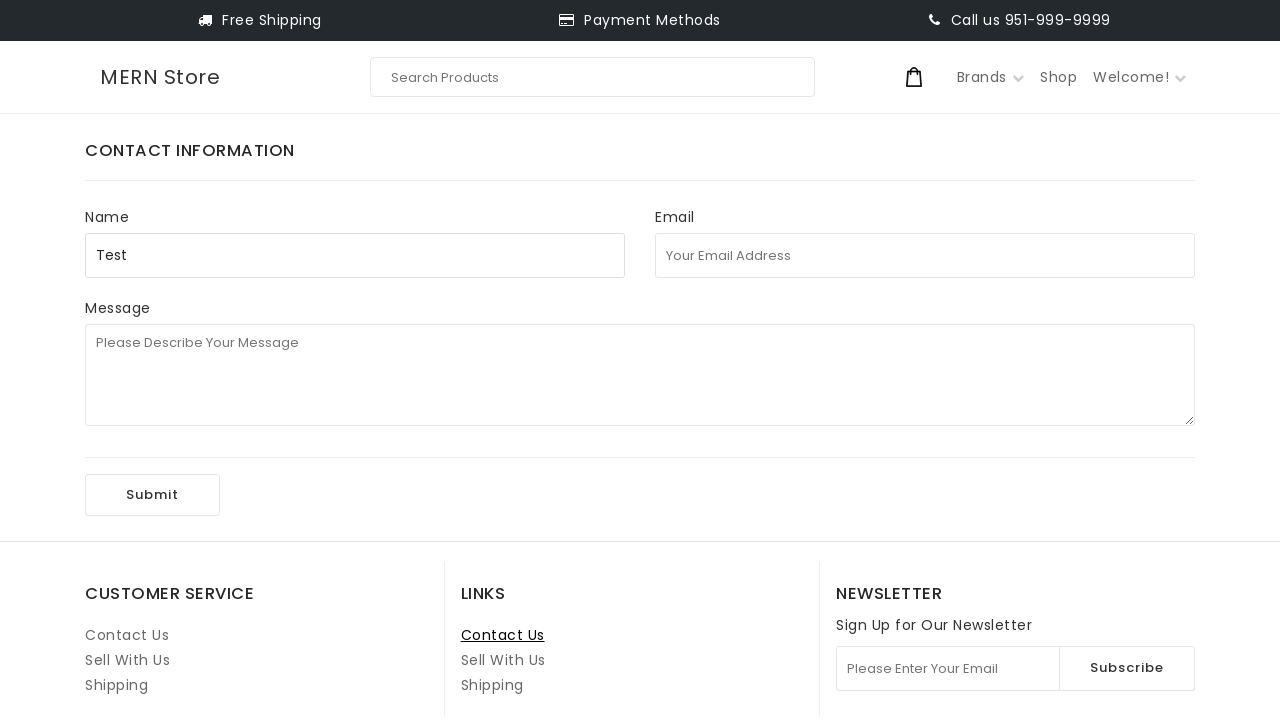

Filled in email field with 'Test2@test.com' (duplicate email) on internal:attr=[placeholder="Your Email Address"i]
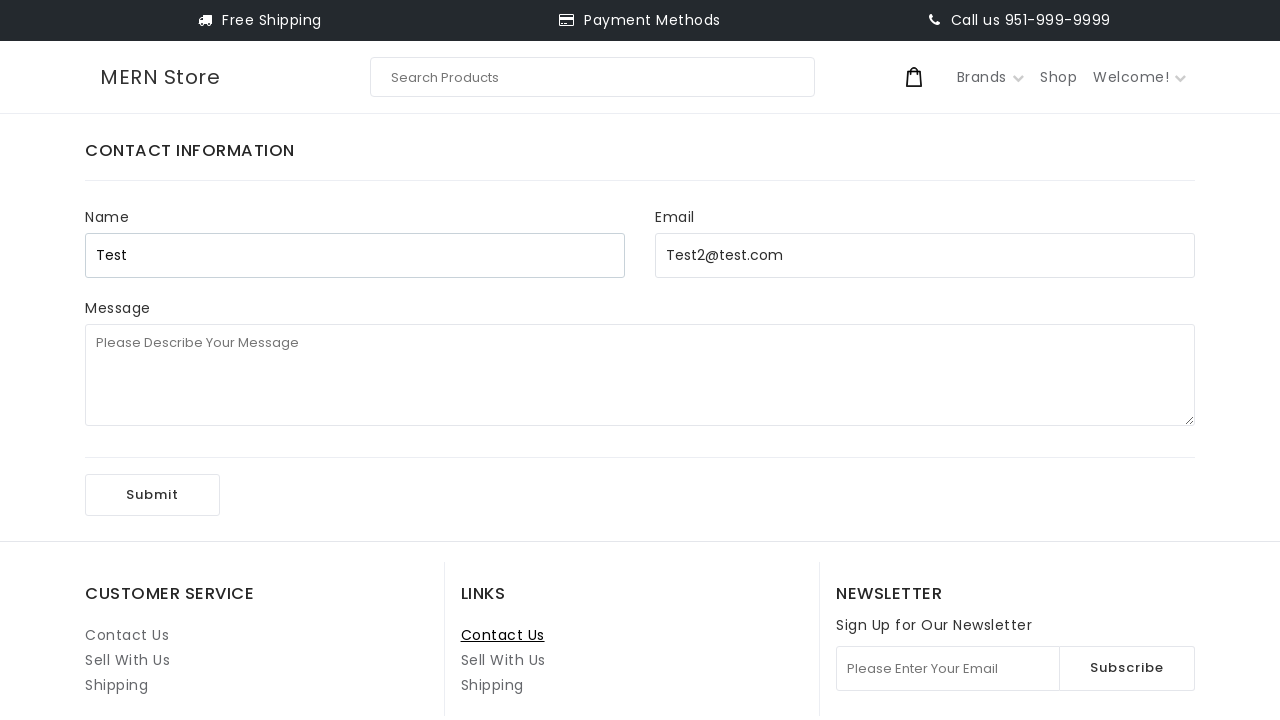

Filled in message field with test message on internal:attr=[placeholder="Please Describe Your Message"i]
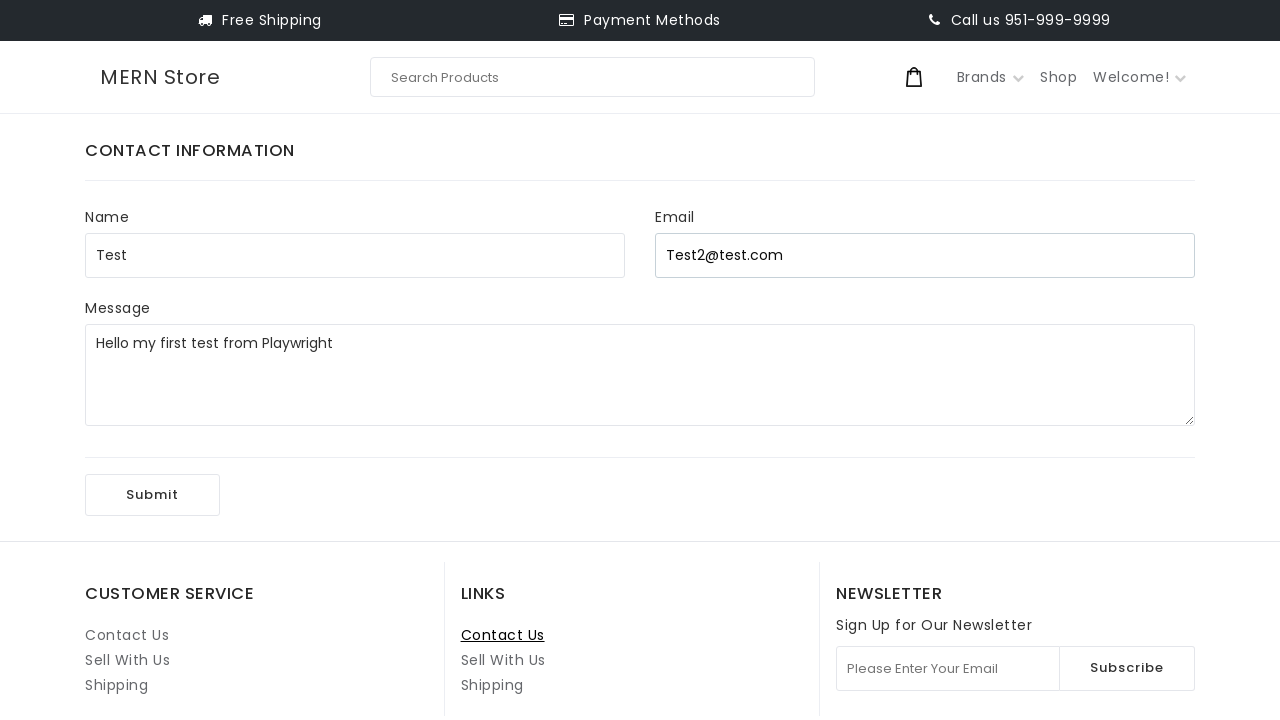

Clicked Submit button to submit contact form at (152, 495) on internal:role=button[name="Submit"i]
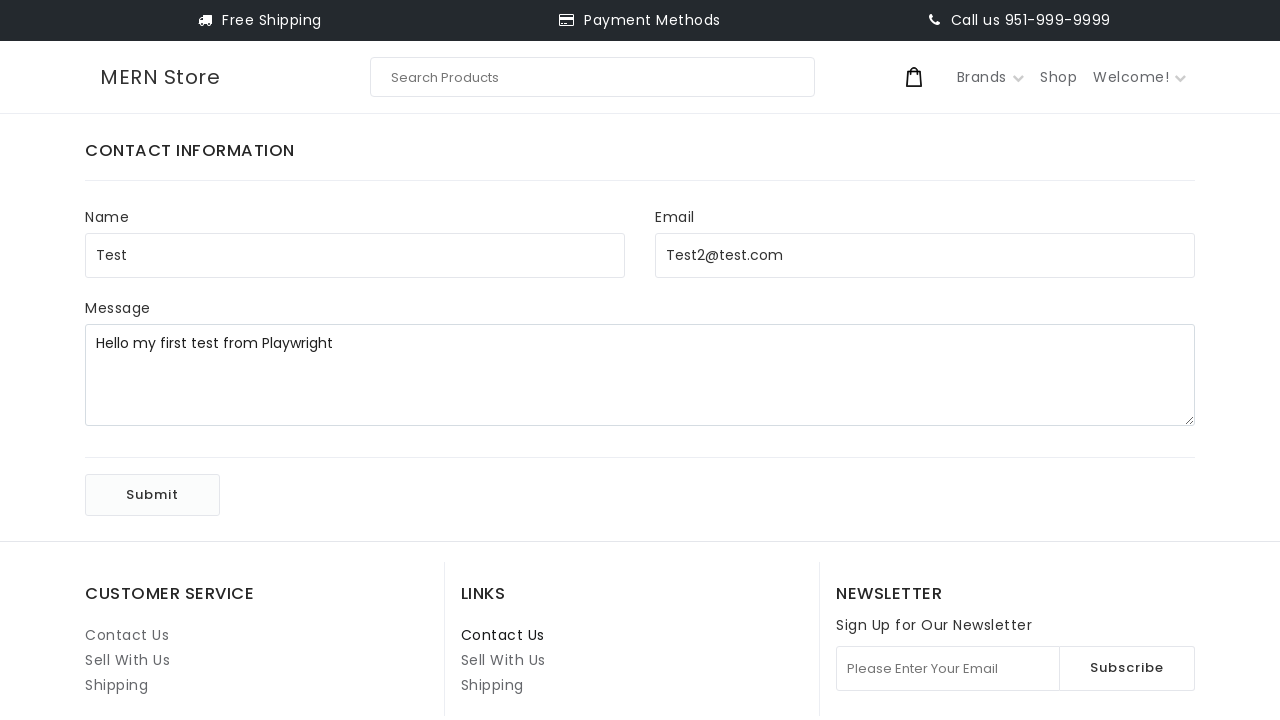

Verified error notification message appeared for duplicate email submission
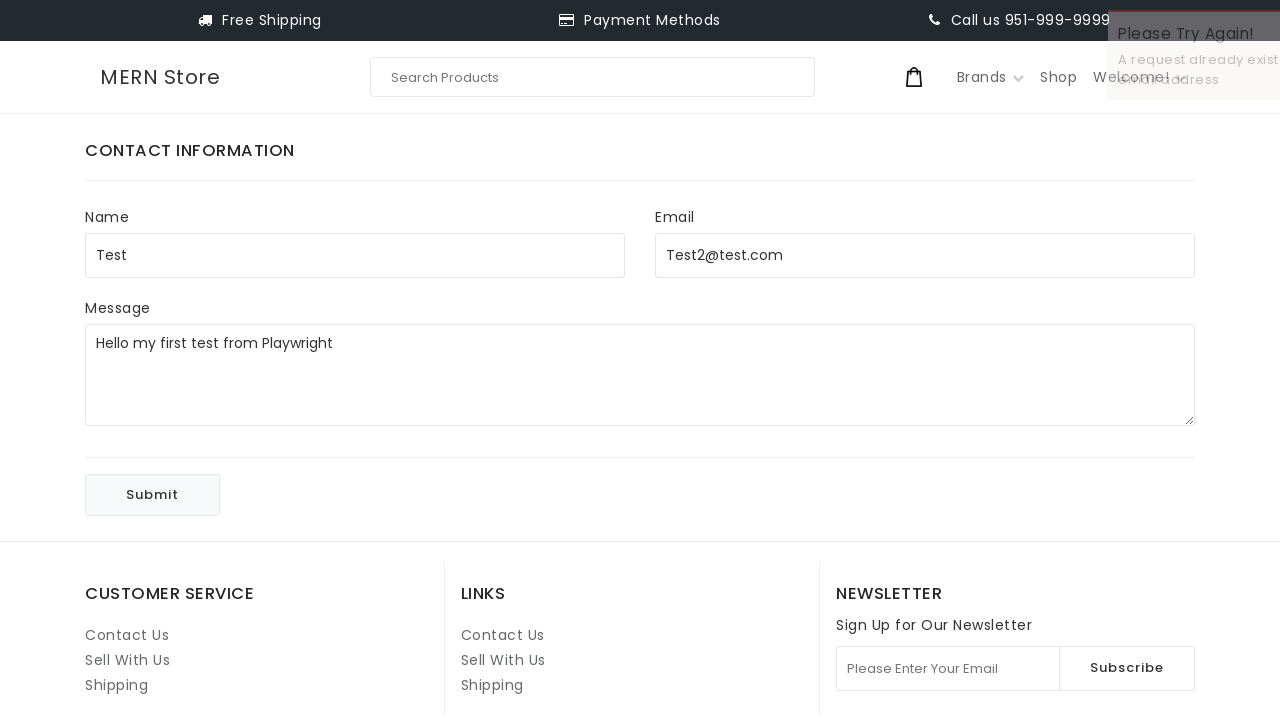

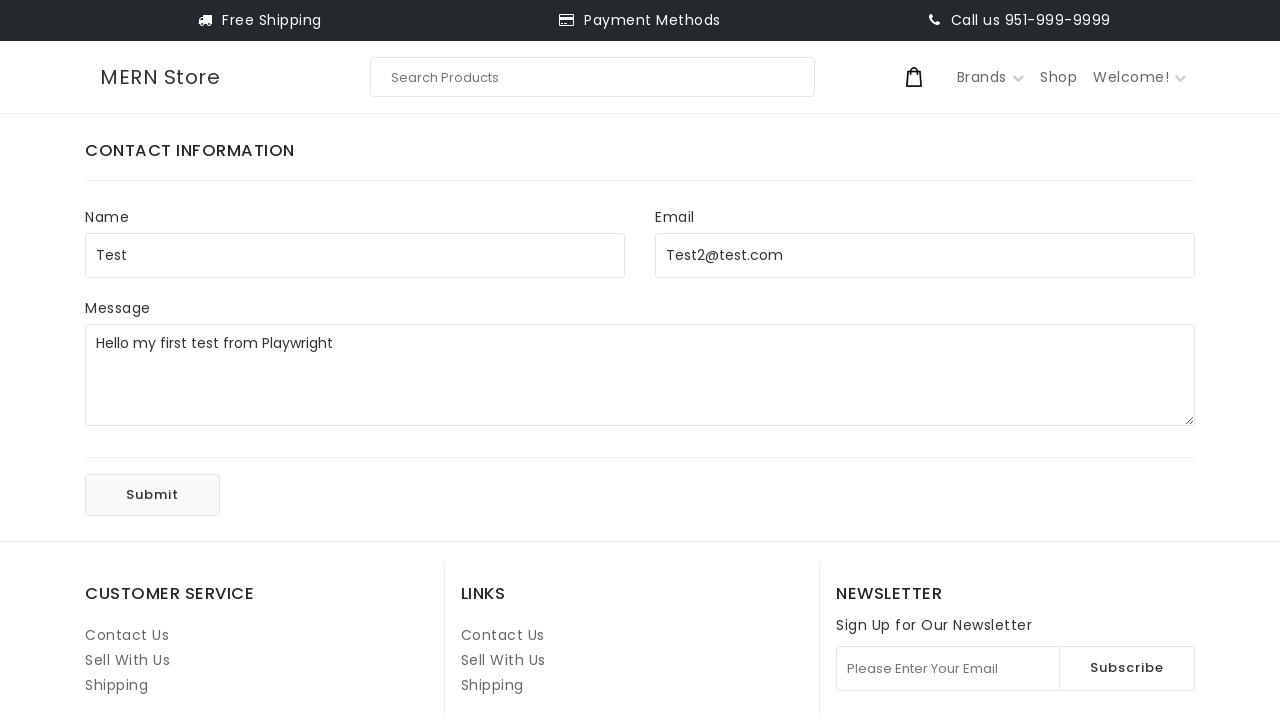